Tests the Contact Us form on Advantage Online Shopping by selecting a category and product from dropdowns, filling in email and subject fields, and preparing to submit the form.

Starting URL: https://advantageonlineshopping.com/#/

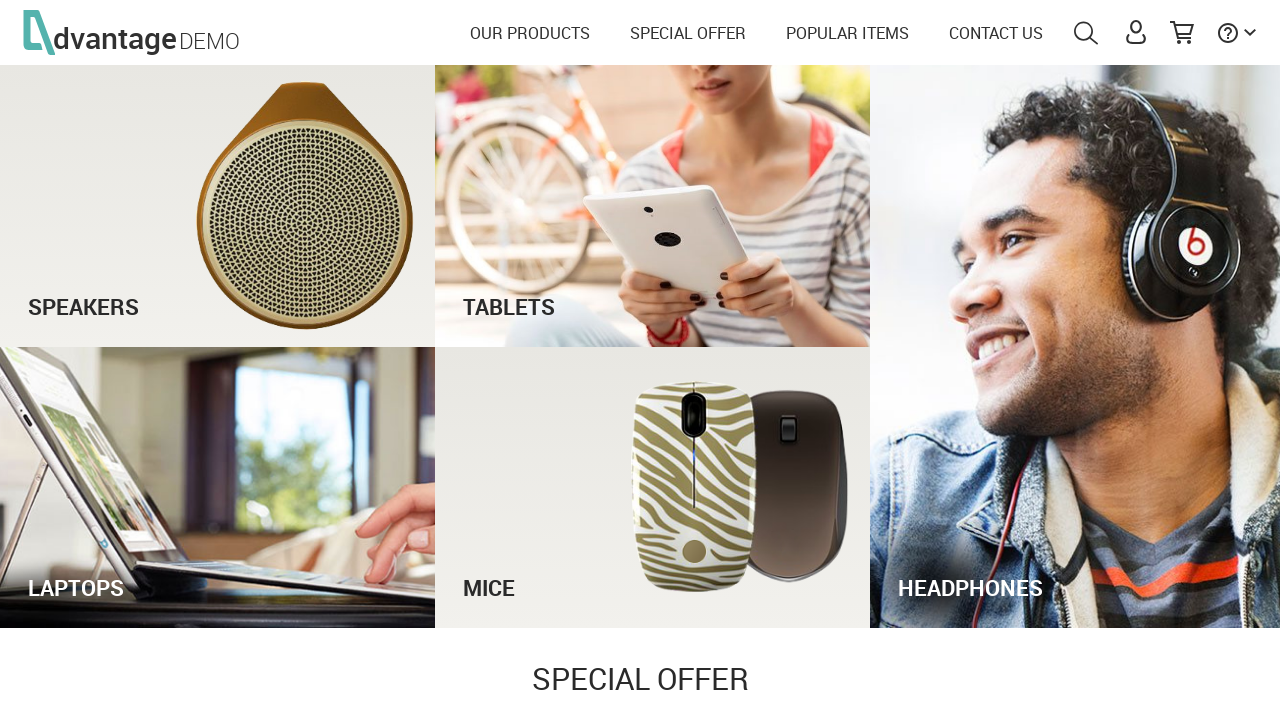

Page loaded and network idle
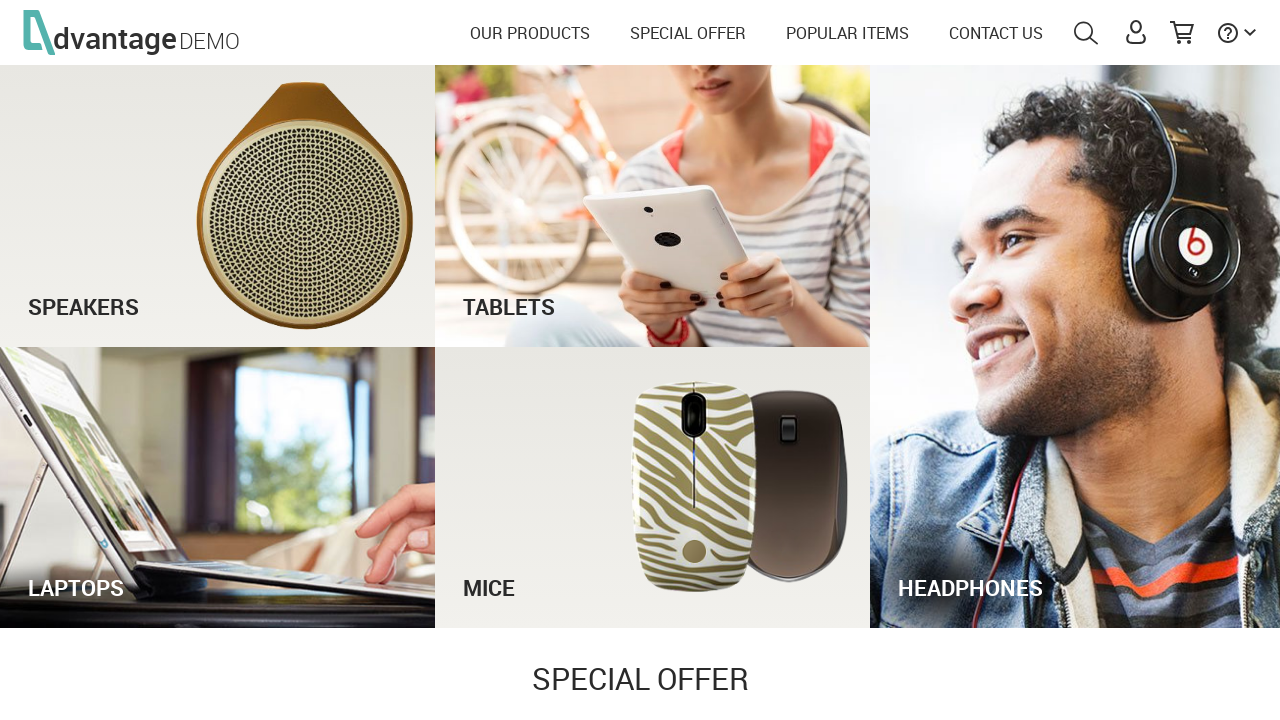

Clicked CONTACT US link at (996, 33) on text=CONTACT US
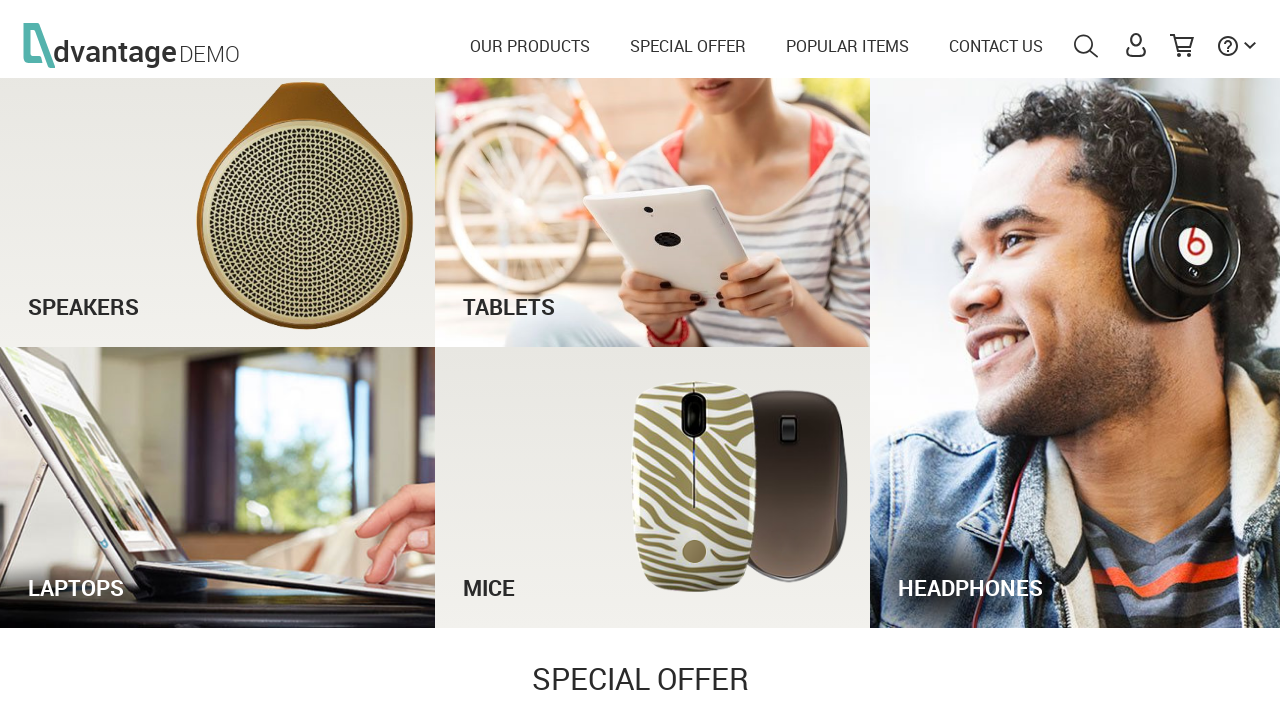

Contact form loaded with category dropdown
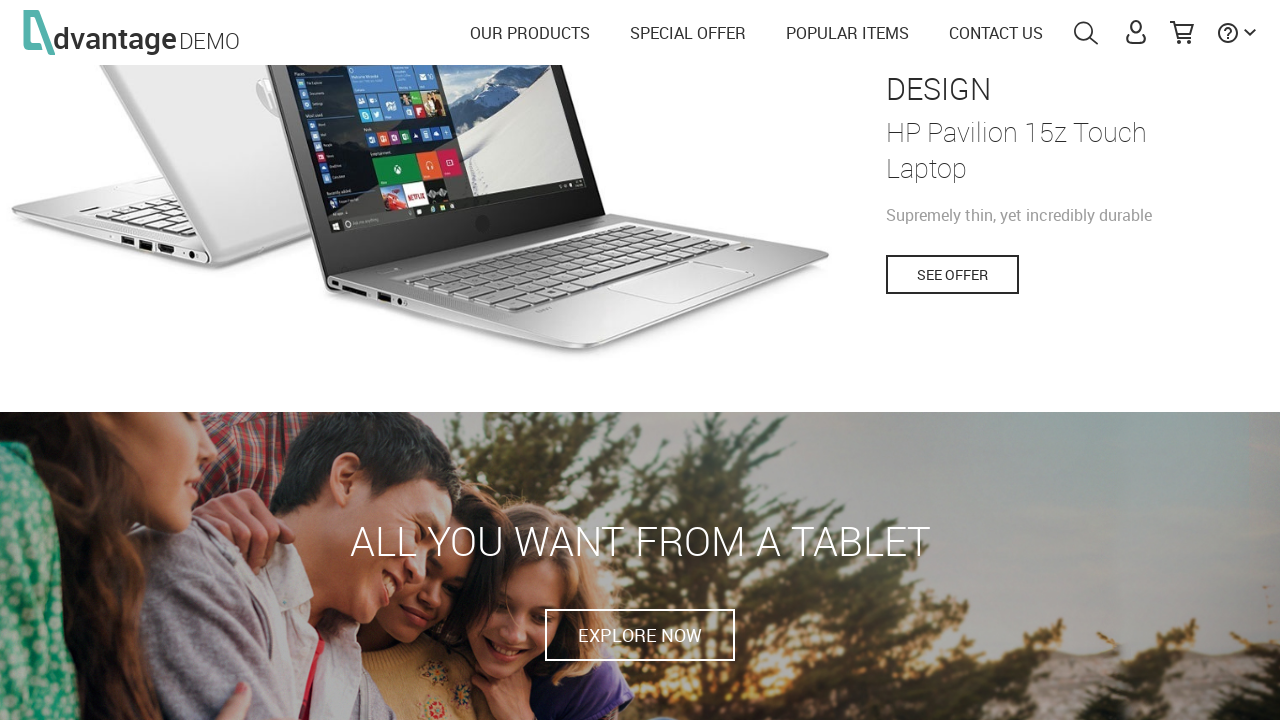

Selected category from dropdown on select[name='categoryListboxContactUs']
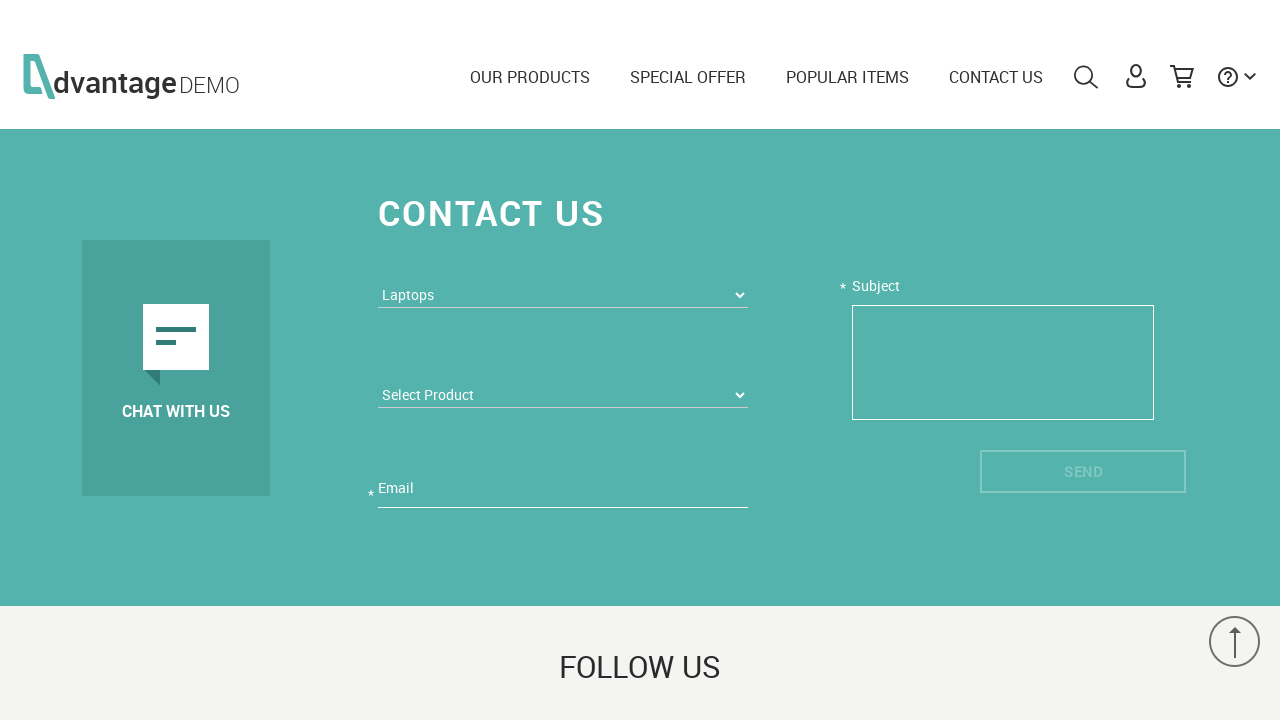

Waited for product dropdown to update
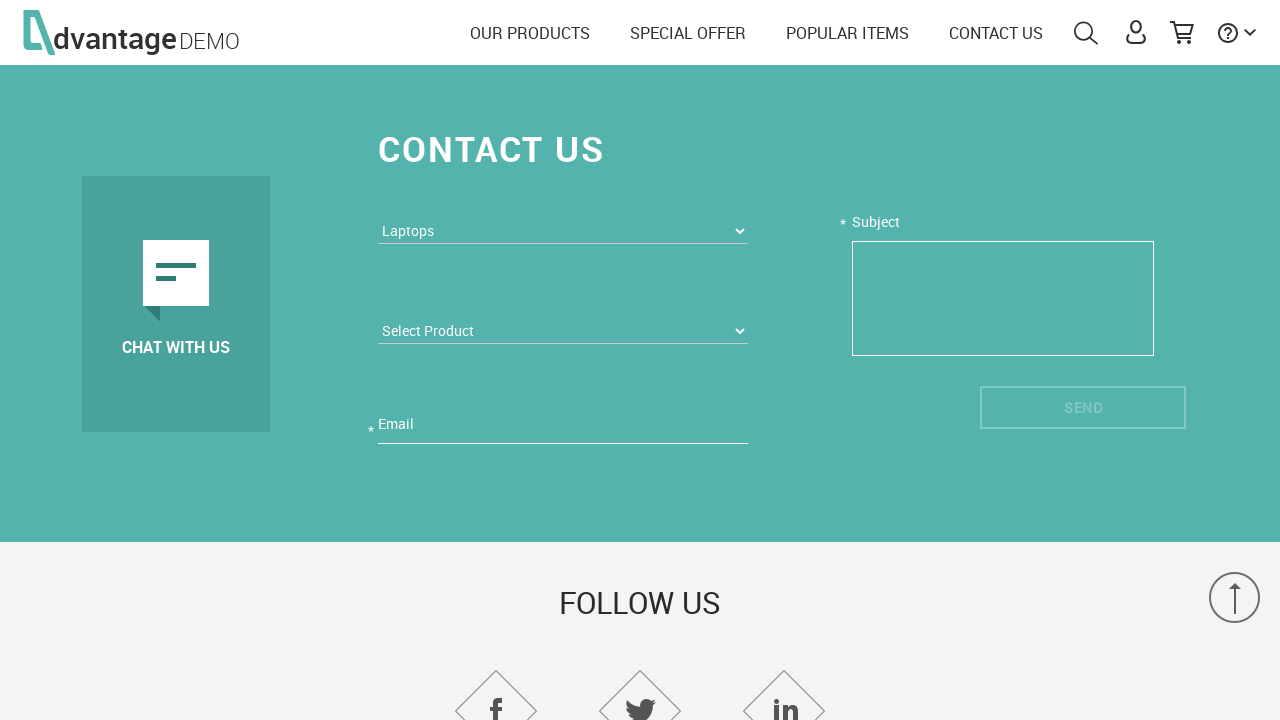

Selected product from dropdown on select[name='productListboxContactUs']
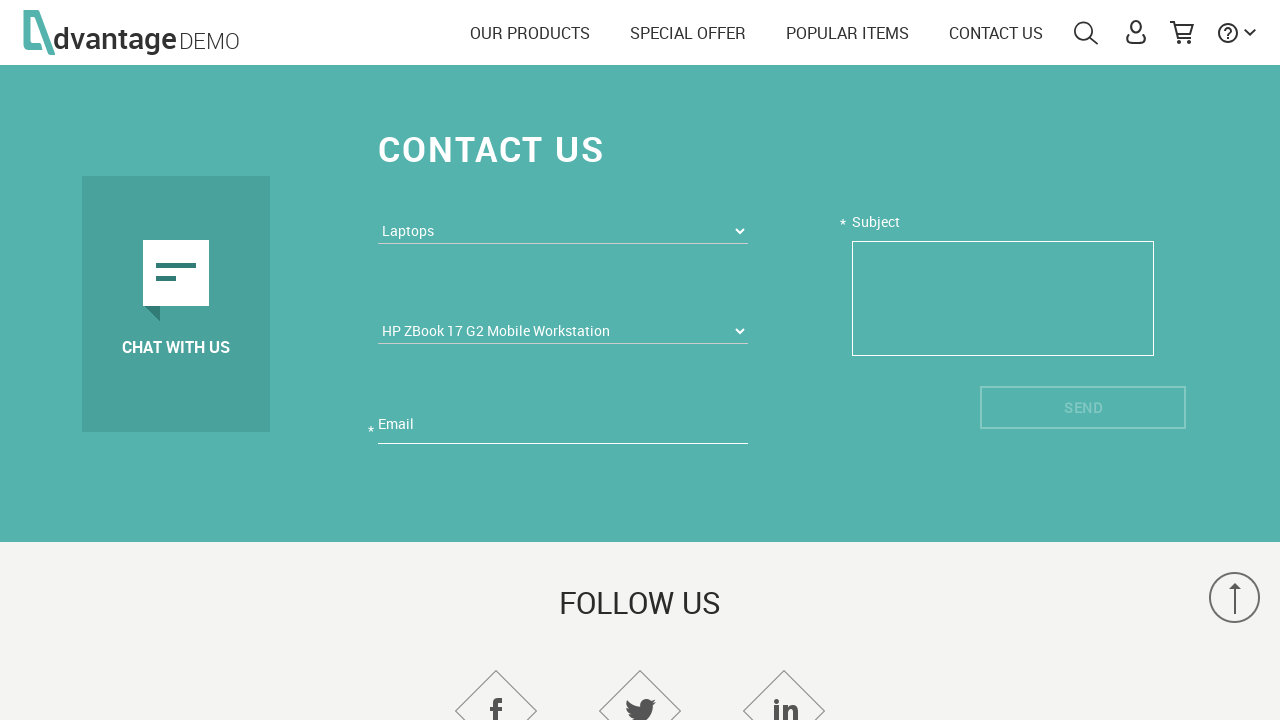

Filled email field with test email address on input[name='emailContactUs']
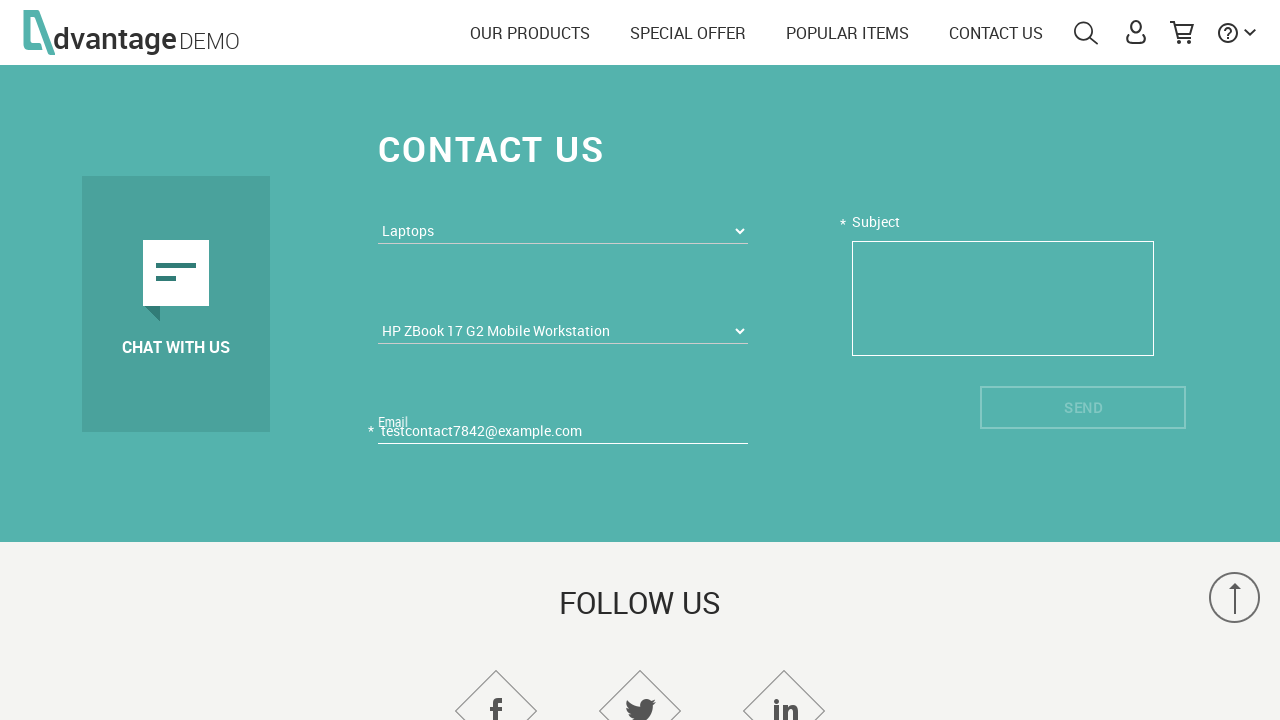

Filled subject field with test inquiry message on textarea[name='subjectTextareaContactUs']
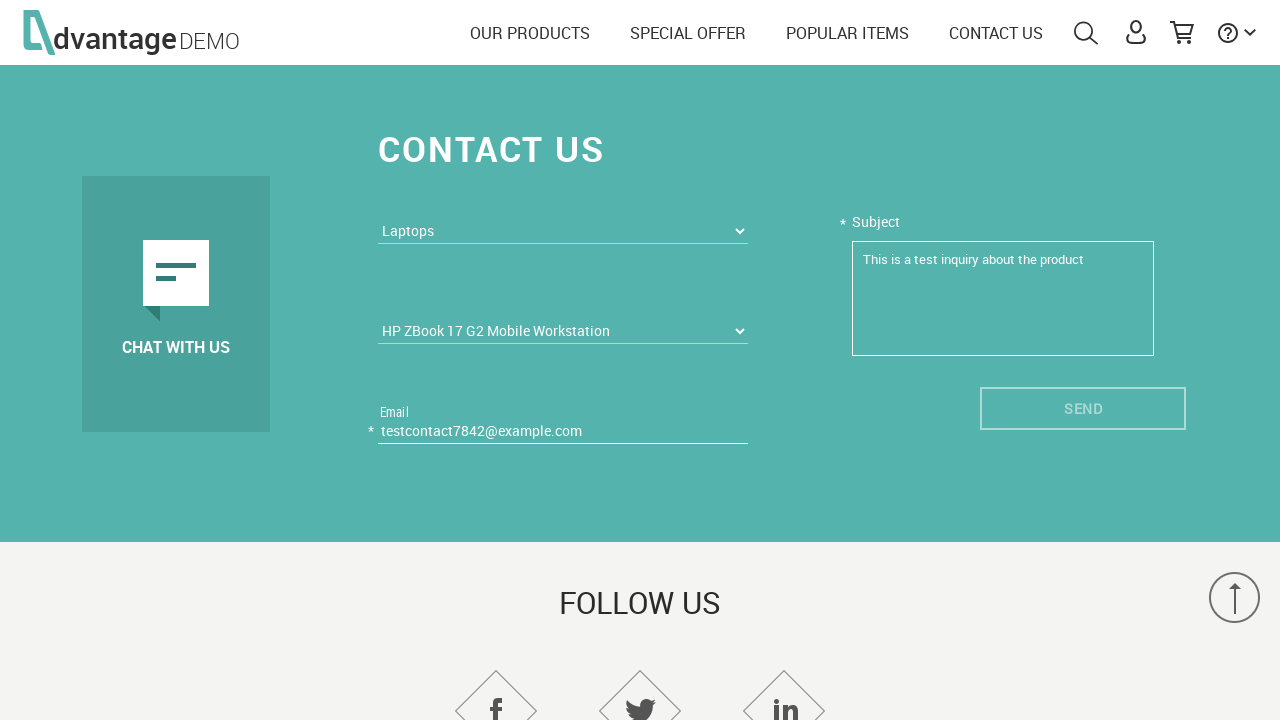

Clicked send button to submit contact form at (1083, 699) on #send_btn
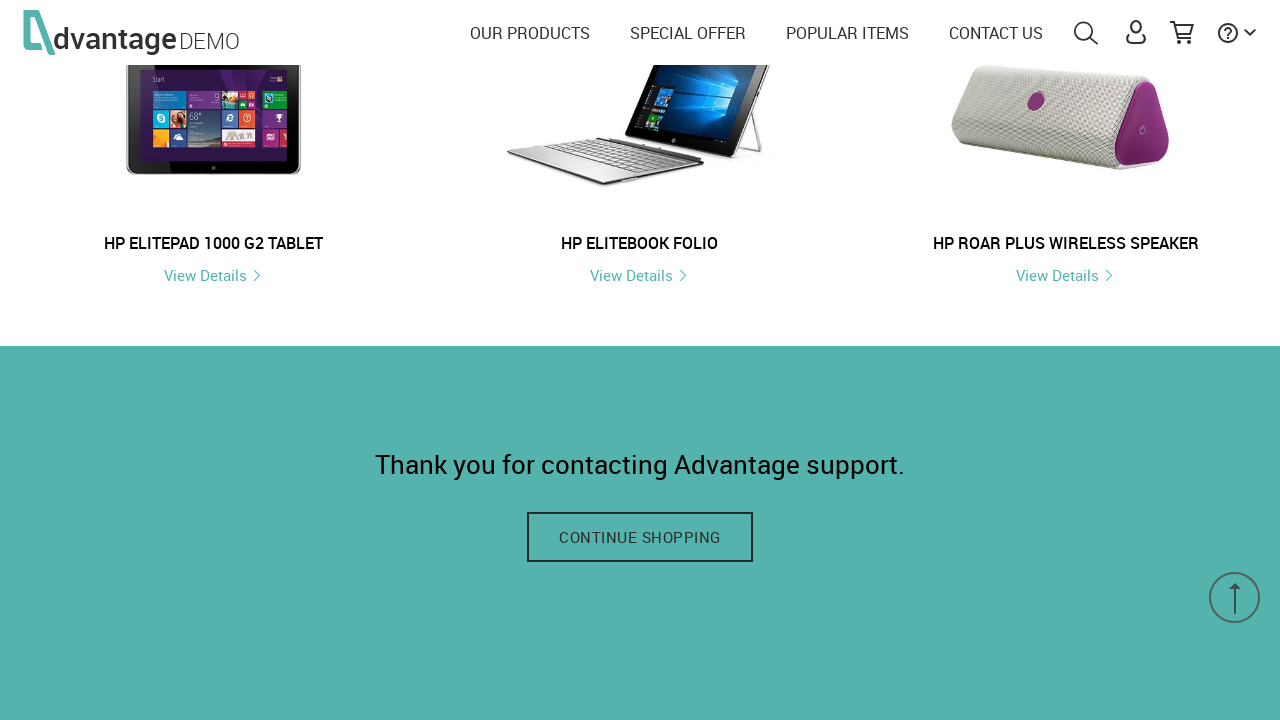

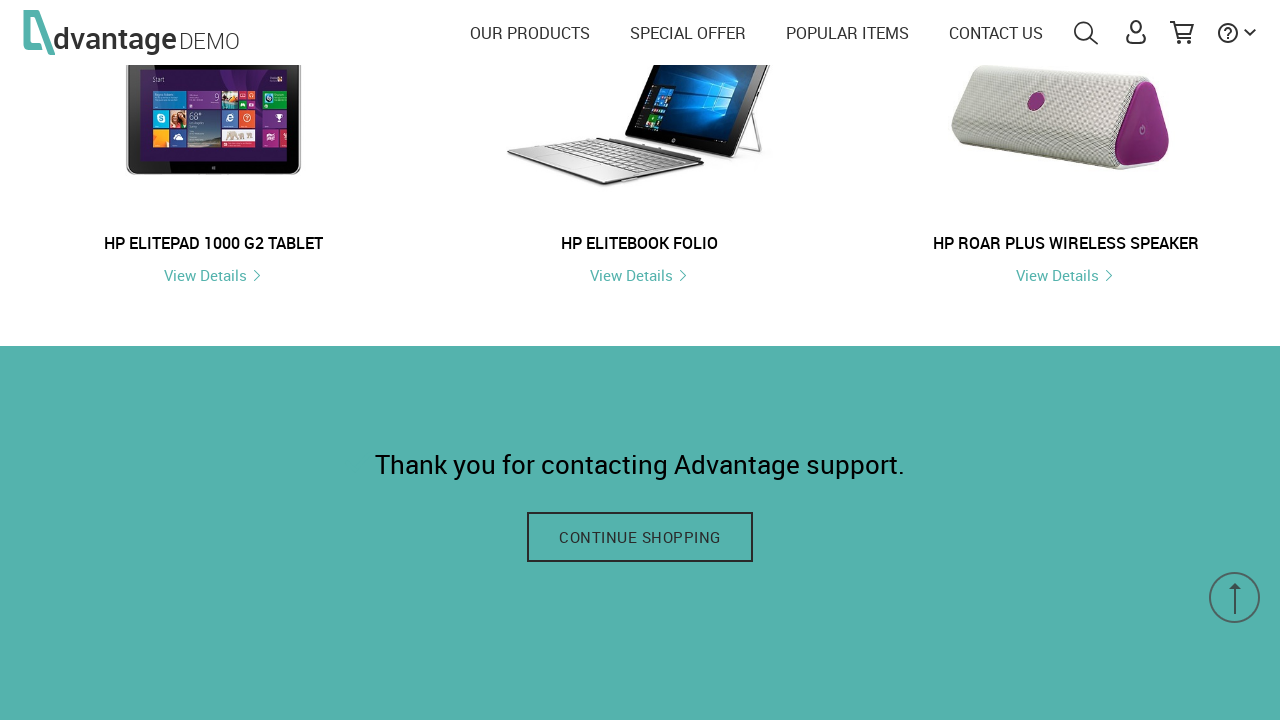